Automates filling out a Geico auto insurance quote form by entering ZIP code, birth date, name, and address information across multiple form pages.

Starting URL: https://www.geico.com/auto-insurance/

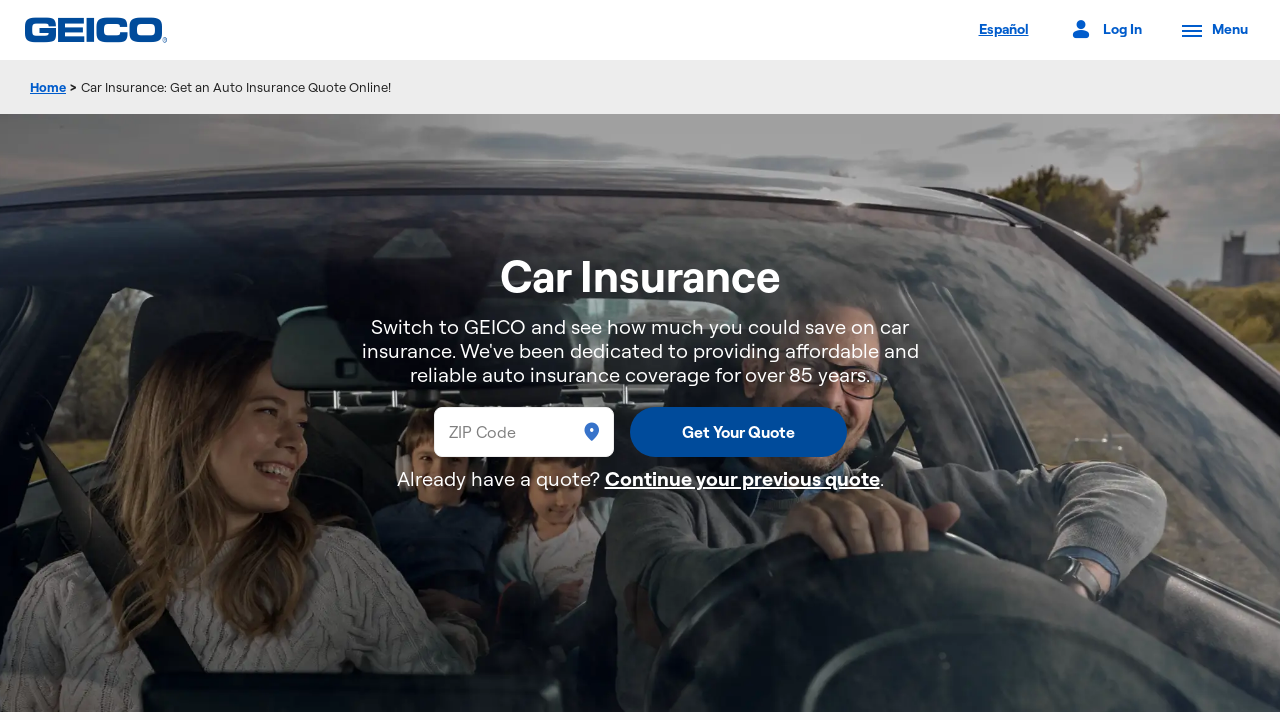

Clicked ZIP code input field at (524, 432) on internal:label="Enter your ZIP code"i
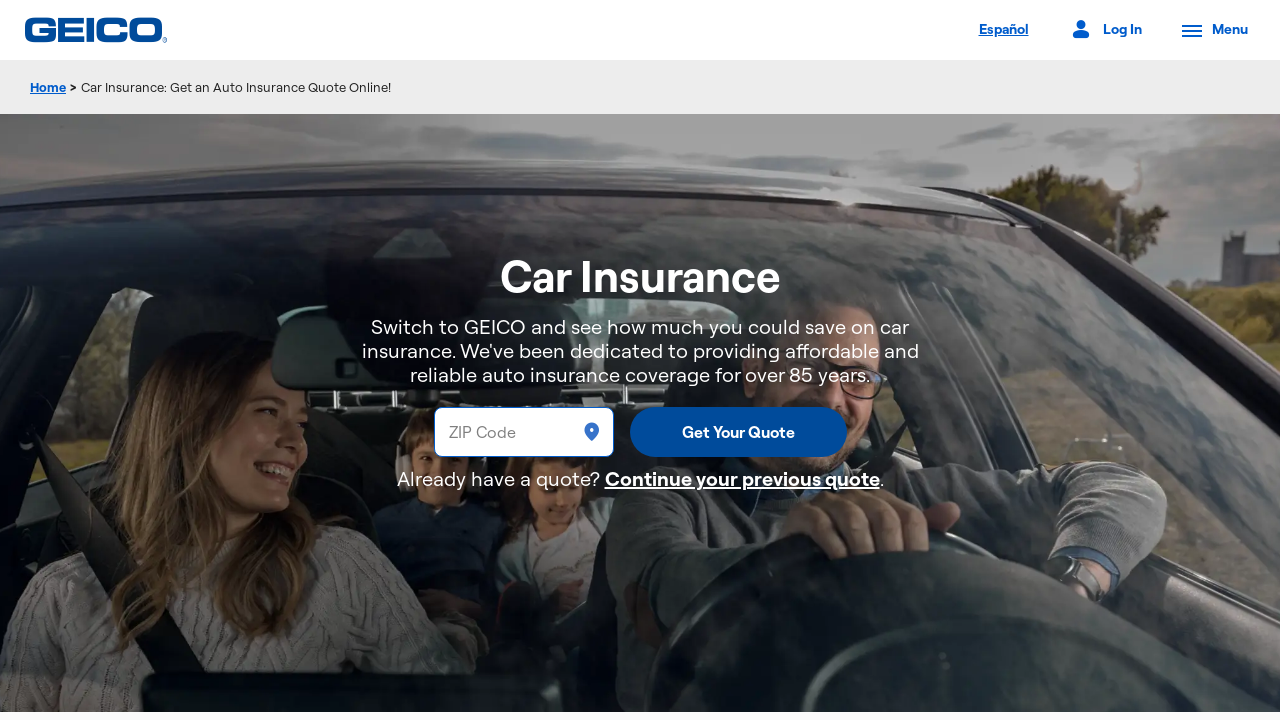

Filled ZIP code field with '90210' on internal:label="Enter your ZIP code"i
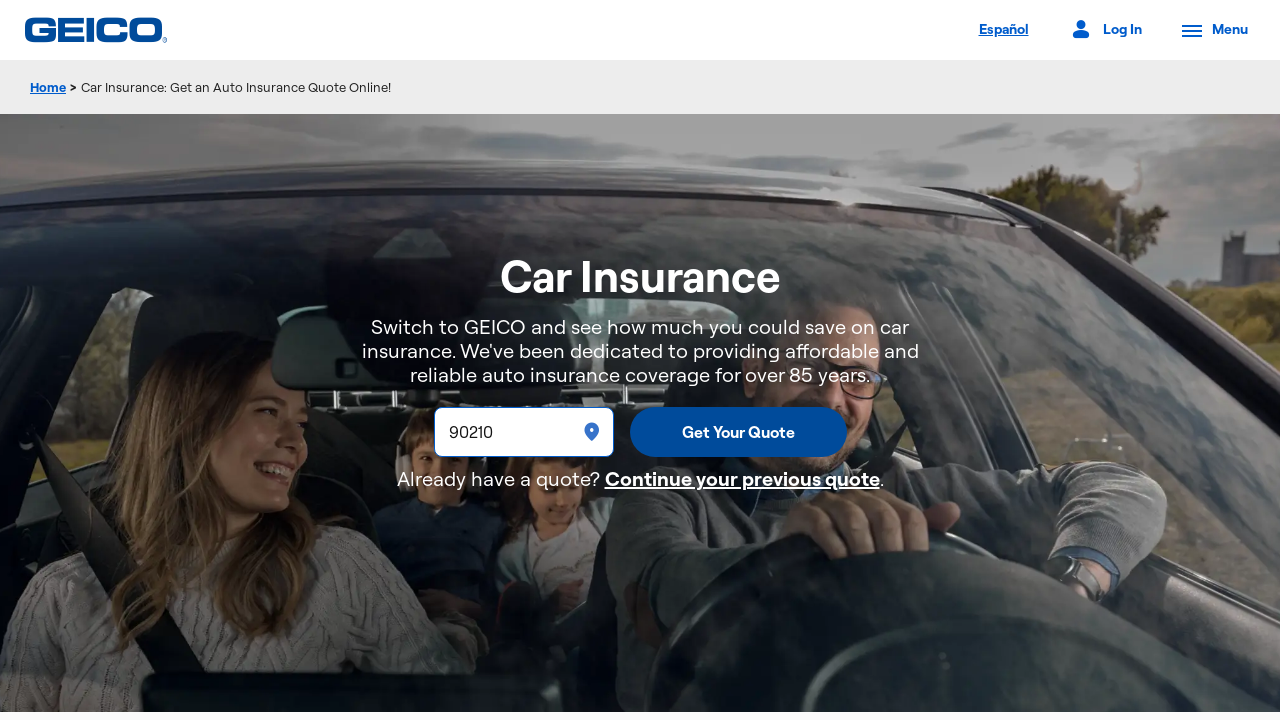

Clicked 'Get Your Quote' button to proceed to page 2 at (738, 432) on internal:role=button[name="Get Your Quote"i]
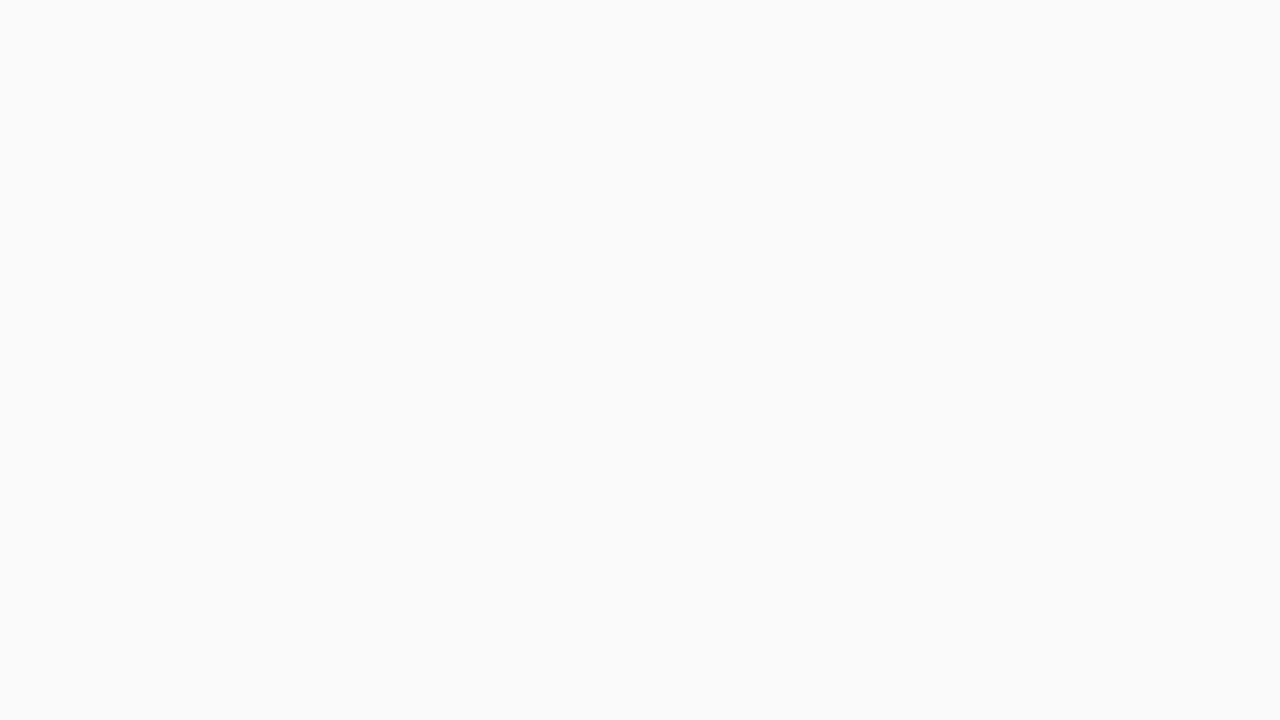

Filled birth date field with '03/15/1985' on internal:attr=[placeholder="MM/DD/YYYY"i]
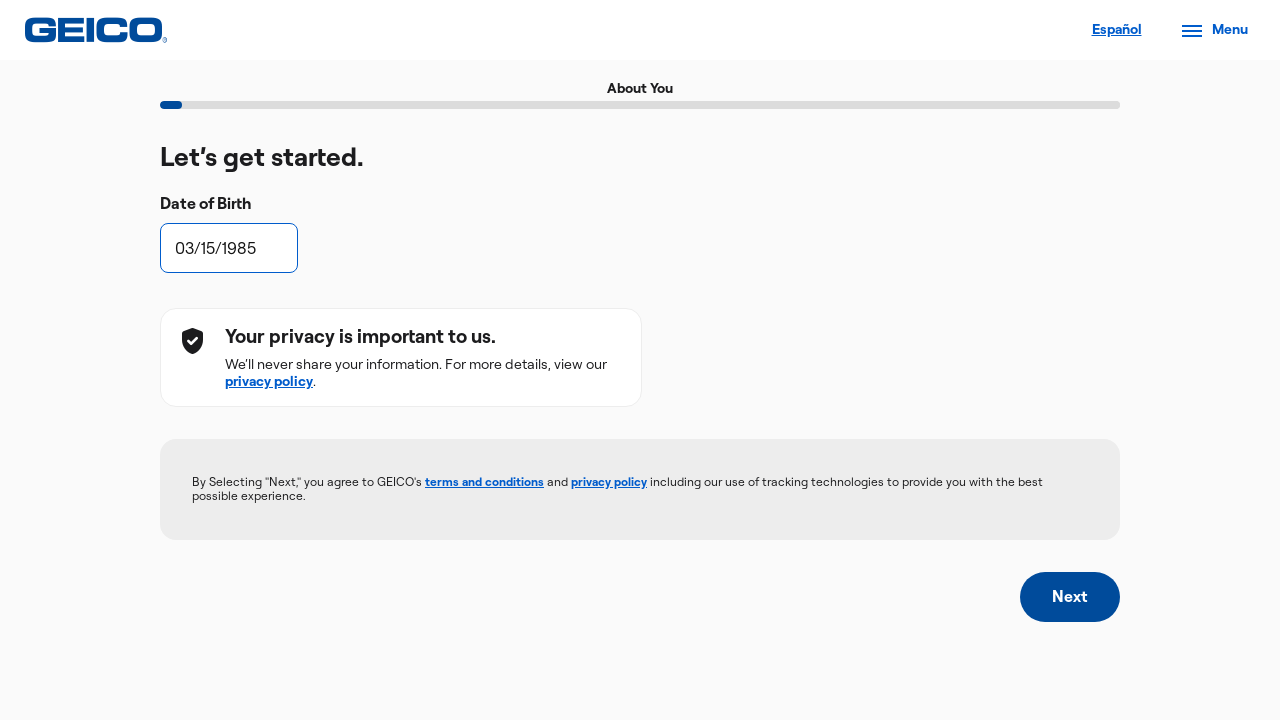

Waited 2 seconds for page to load
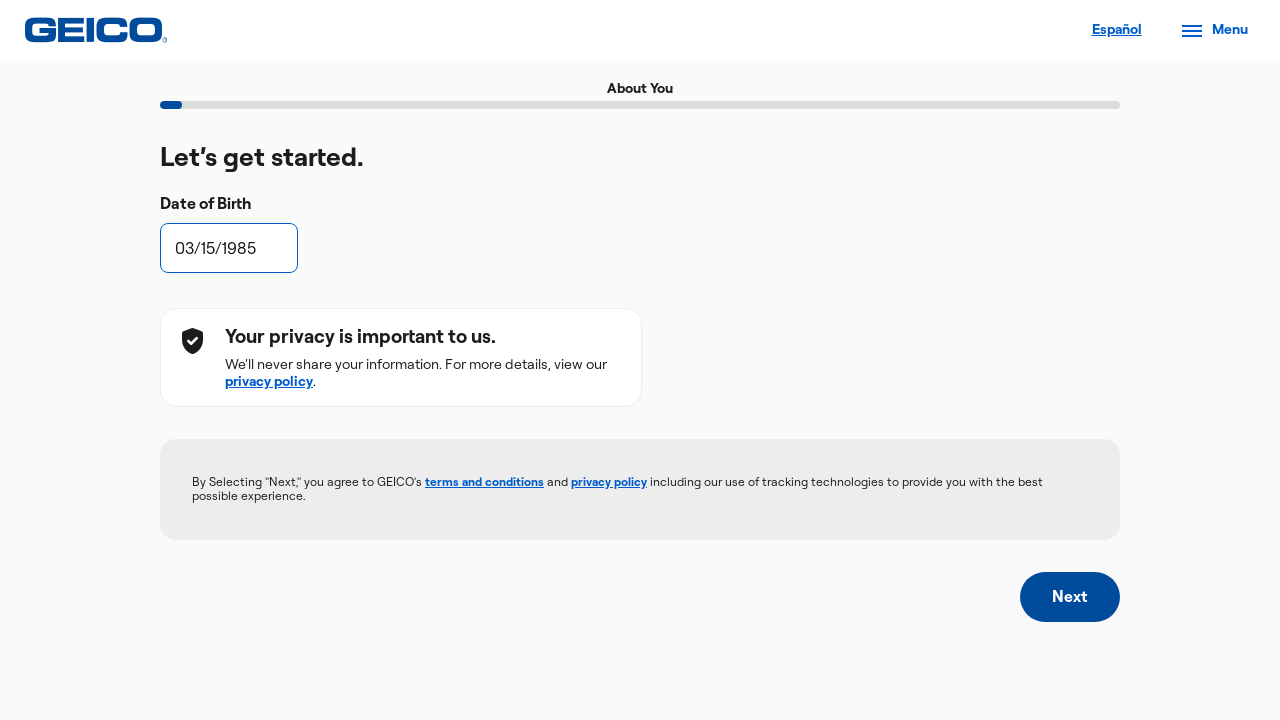

Clicked 'Next' button to proceed to page 3 at (1070, 597) on internal:role=button[name="Next"i]
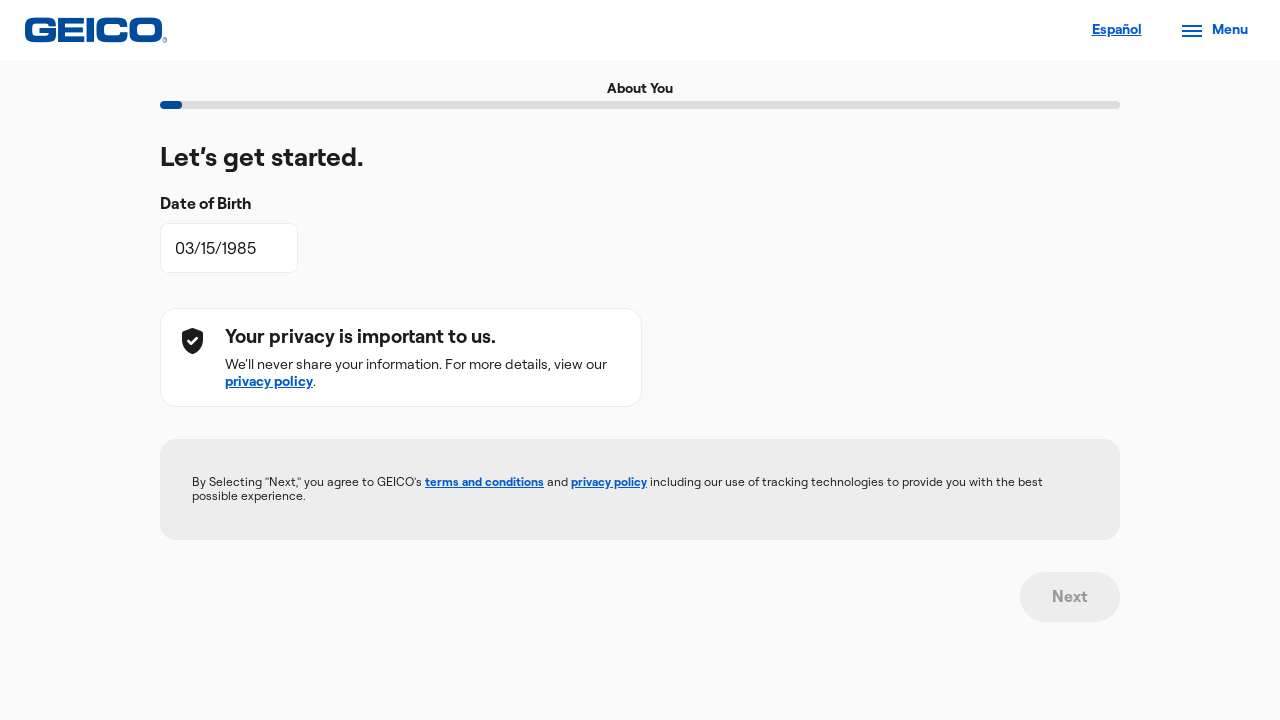

Filled first name field with 'Michael' on internal:label="First Name"i
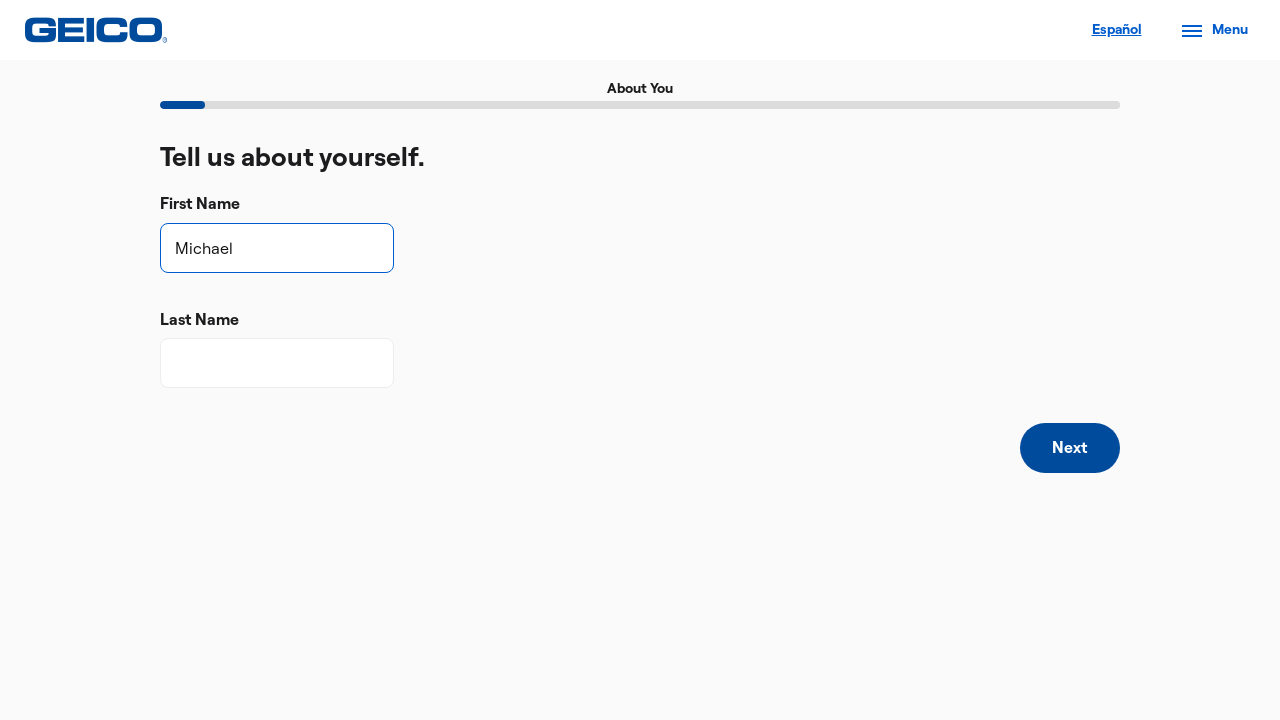

Clicked last name input field at (277, 363) on internal:label="Last Name"i
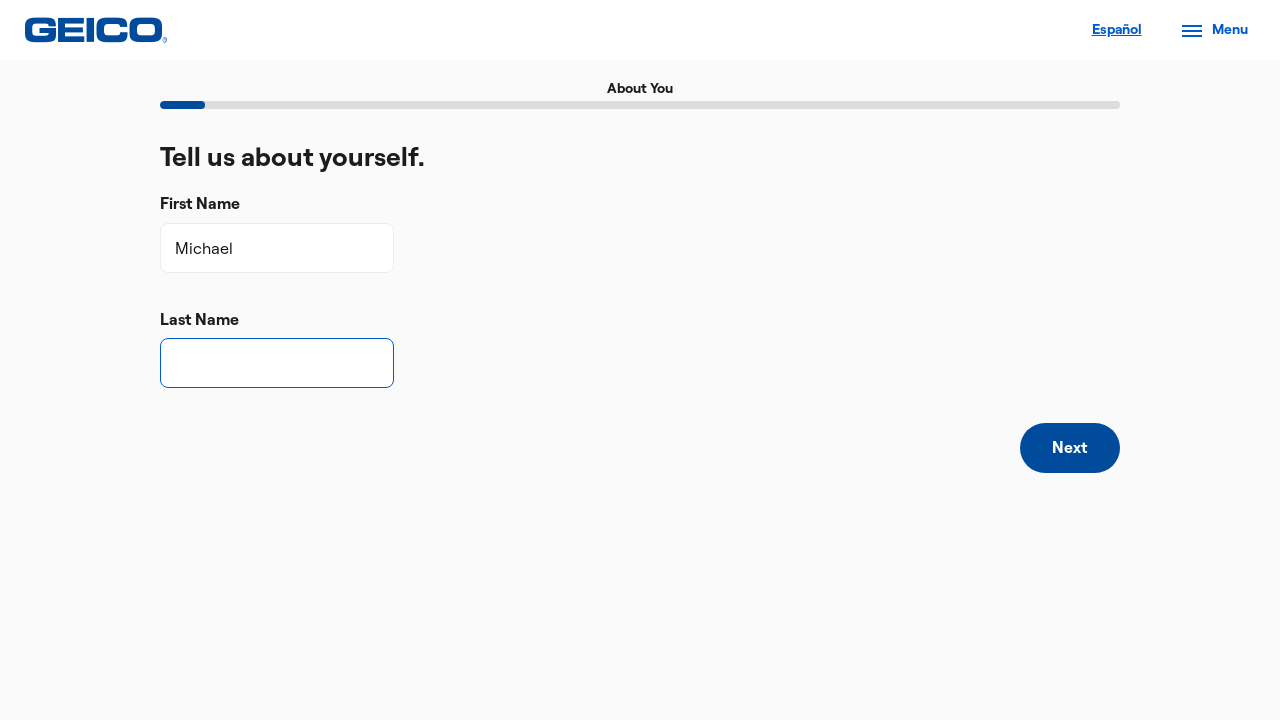

Filled last name field with 'Thompson' on internal:label="Last Name"i
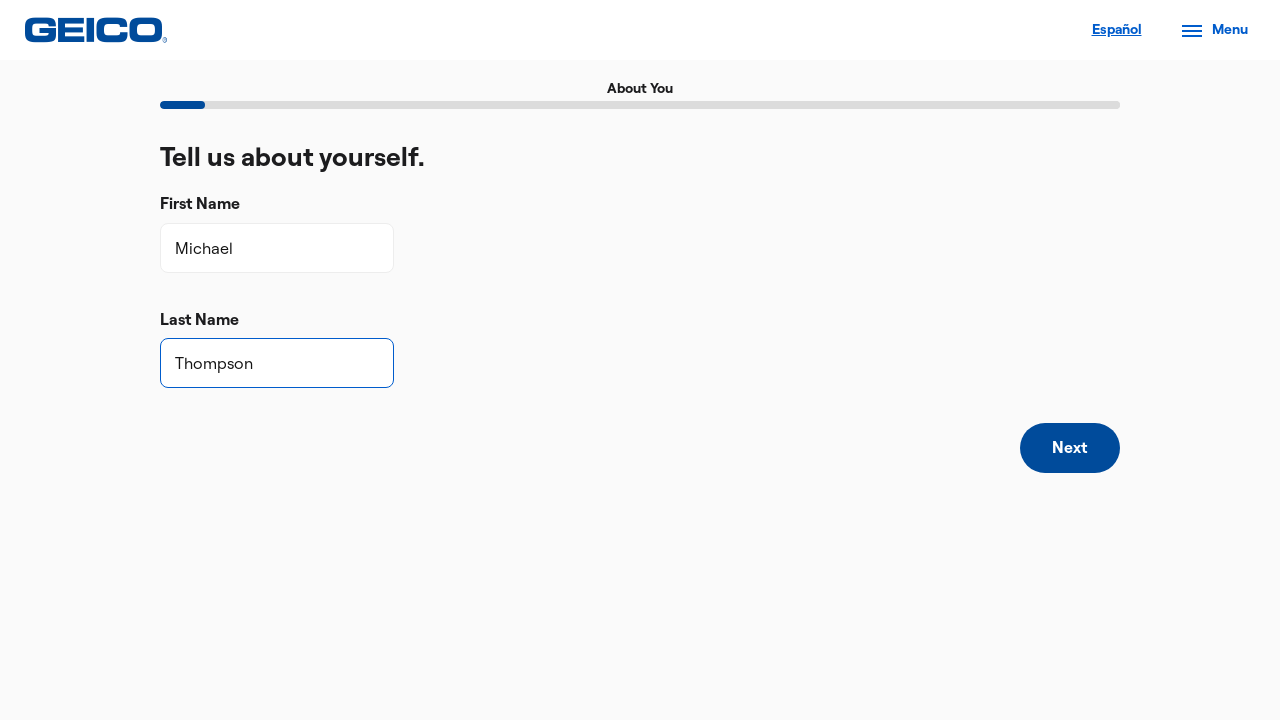

Waited 2 seconds for page to load
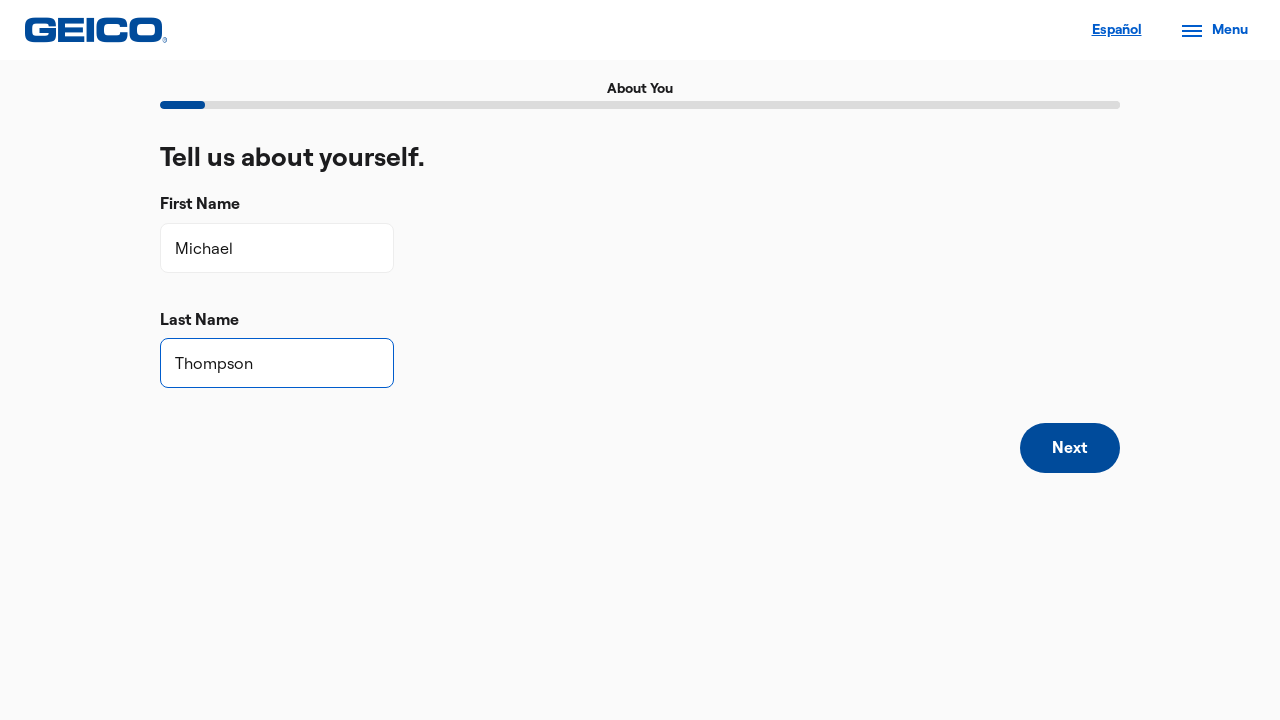

Clicked 'Next' button to proceed to page 4 at (1070, 448) on internal:role=button[name="Next"i]
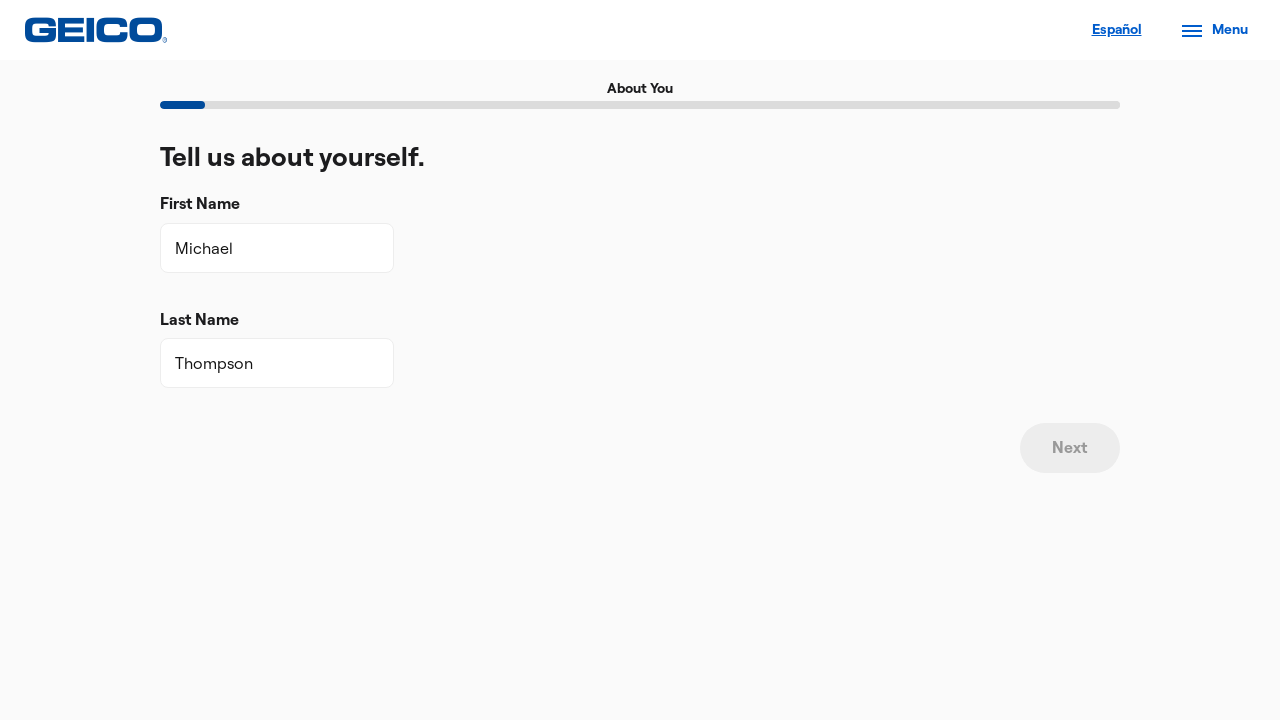

Filled address field with '456 Palm Drive, Beverly Hills' on internal:attr=[placeholder="Enter a location"i]
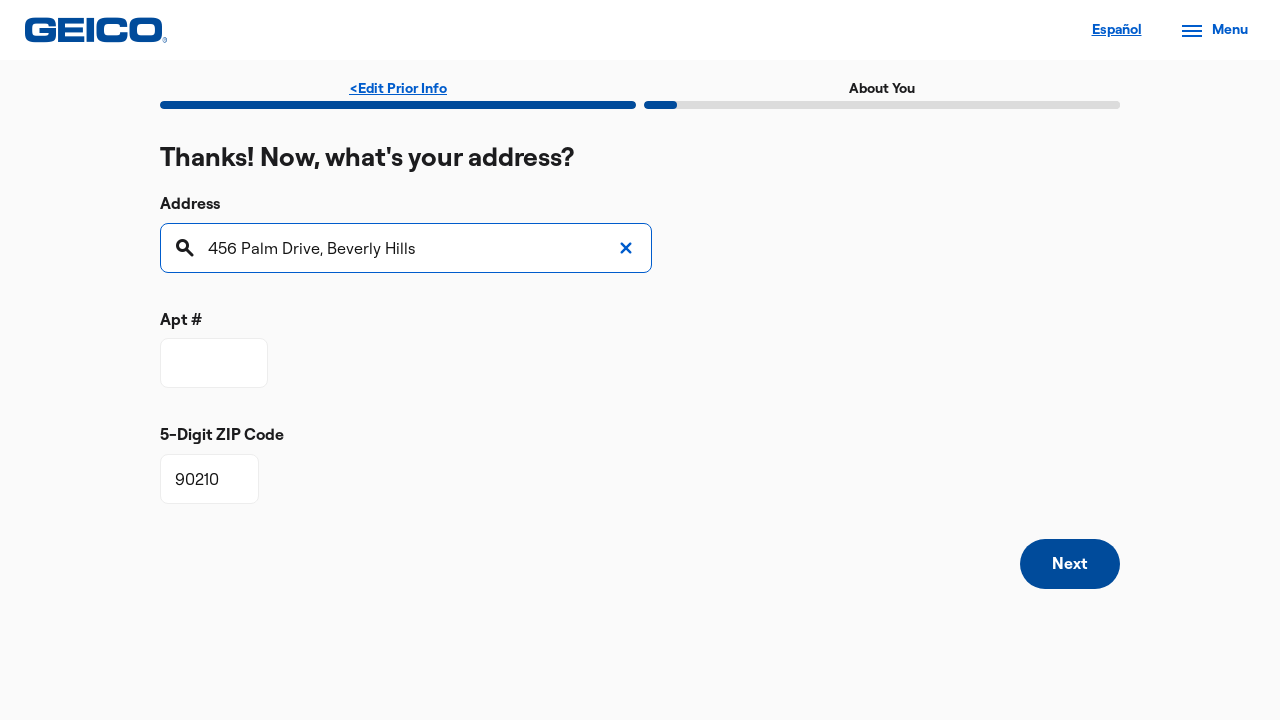

Waited 2 seconds for page to load
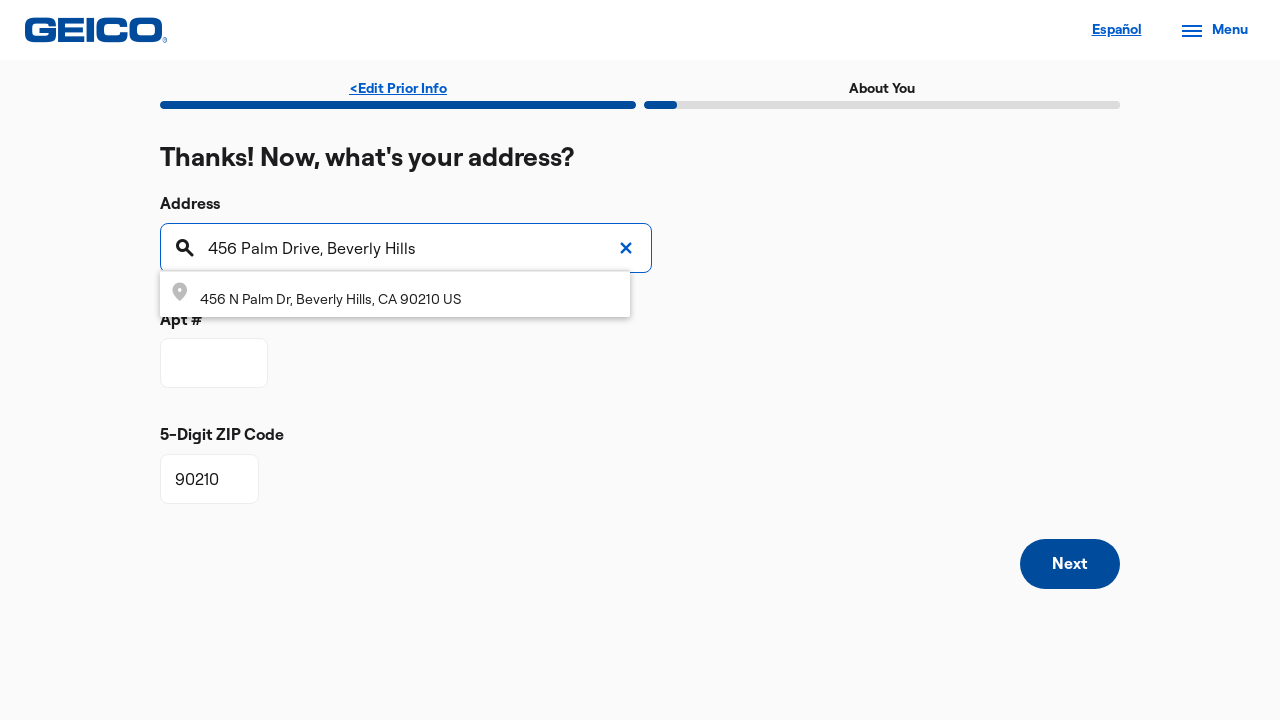

Clicked 'Next' button to complete quote form at (1070, 564) on internal:role=button[name="Next"i]
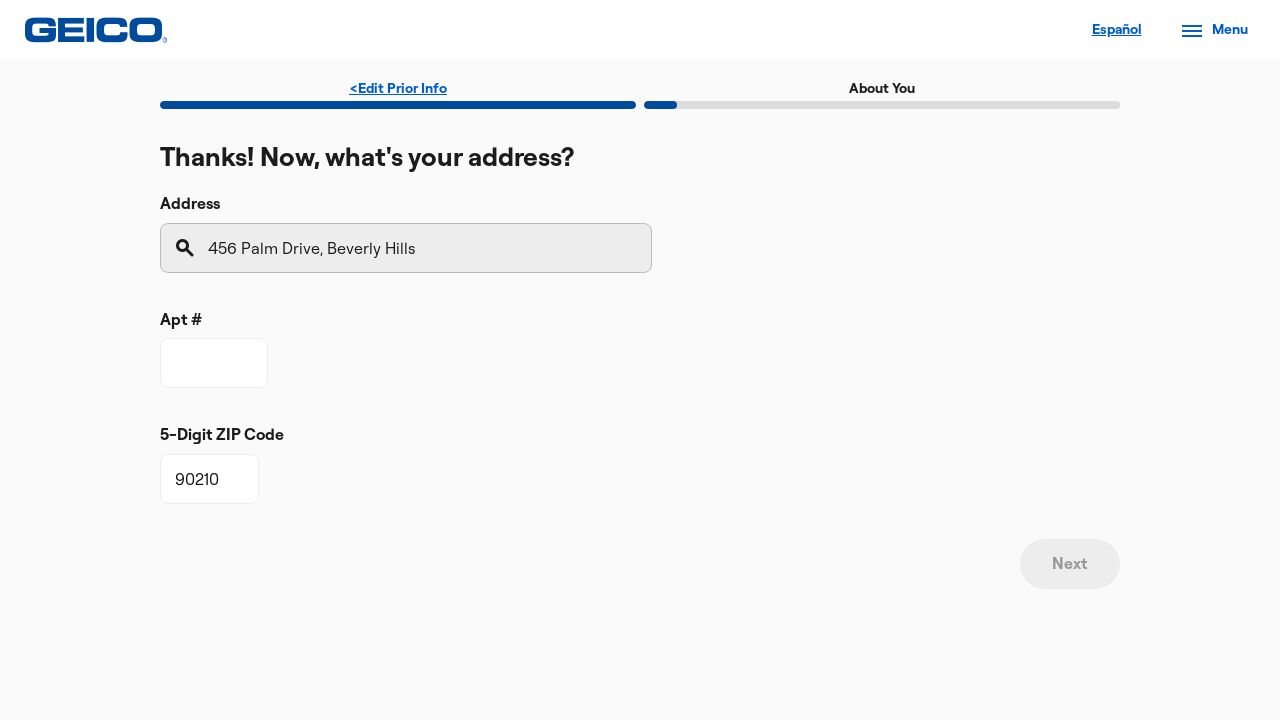

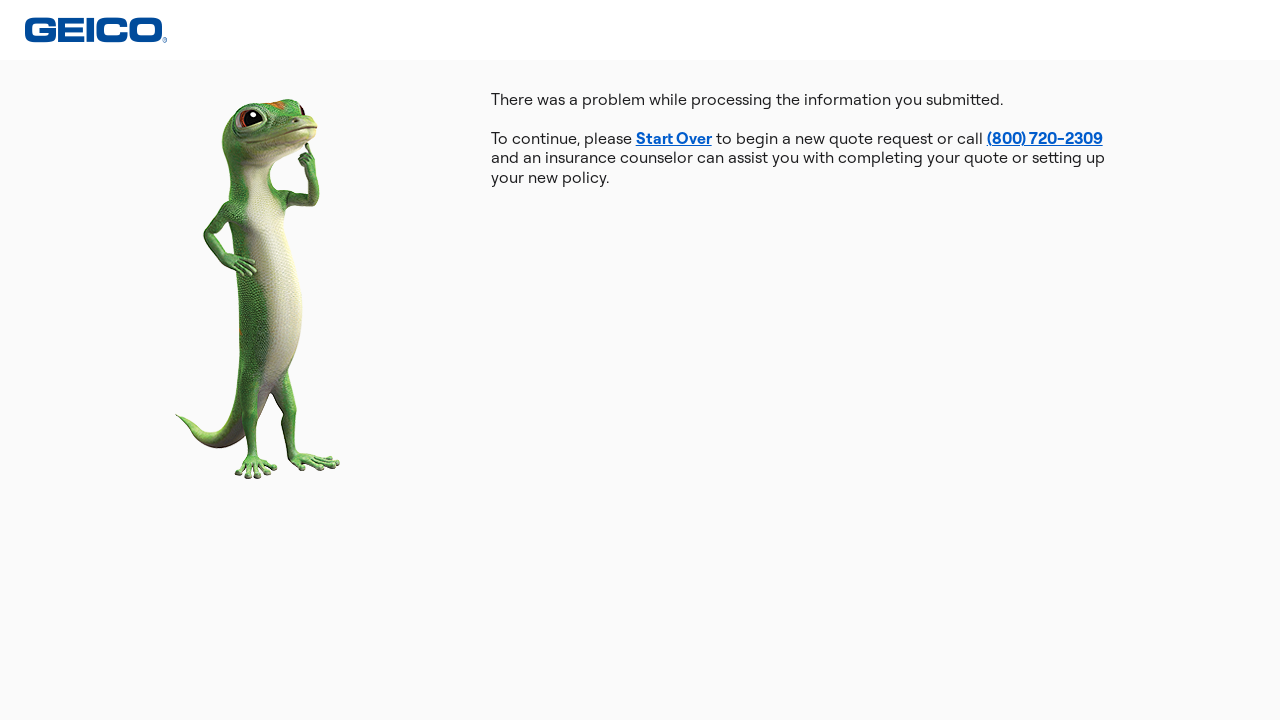